Tests todo application by adding two todo items and marking the first one as completed

Starting URL: https://demo.playwright.dev/todomvc/#/

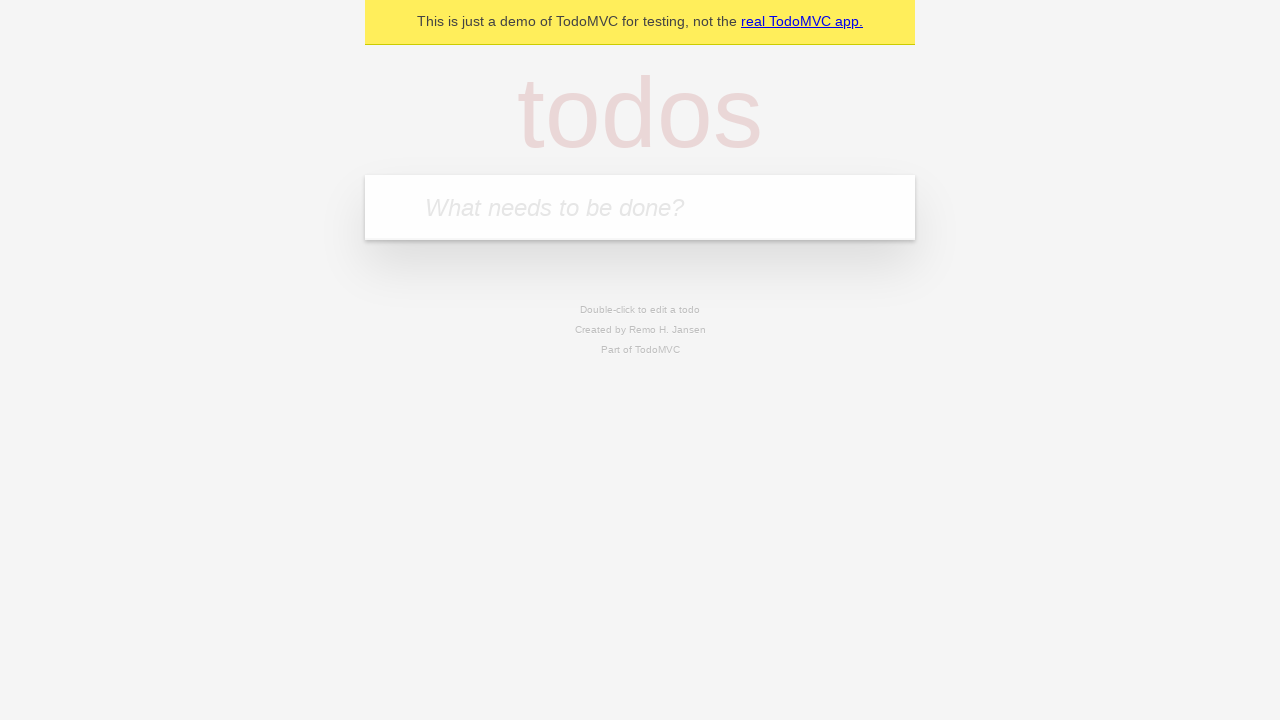

Located todo input field
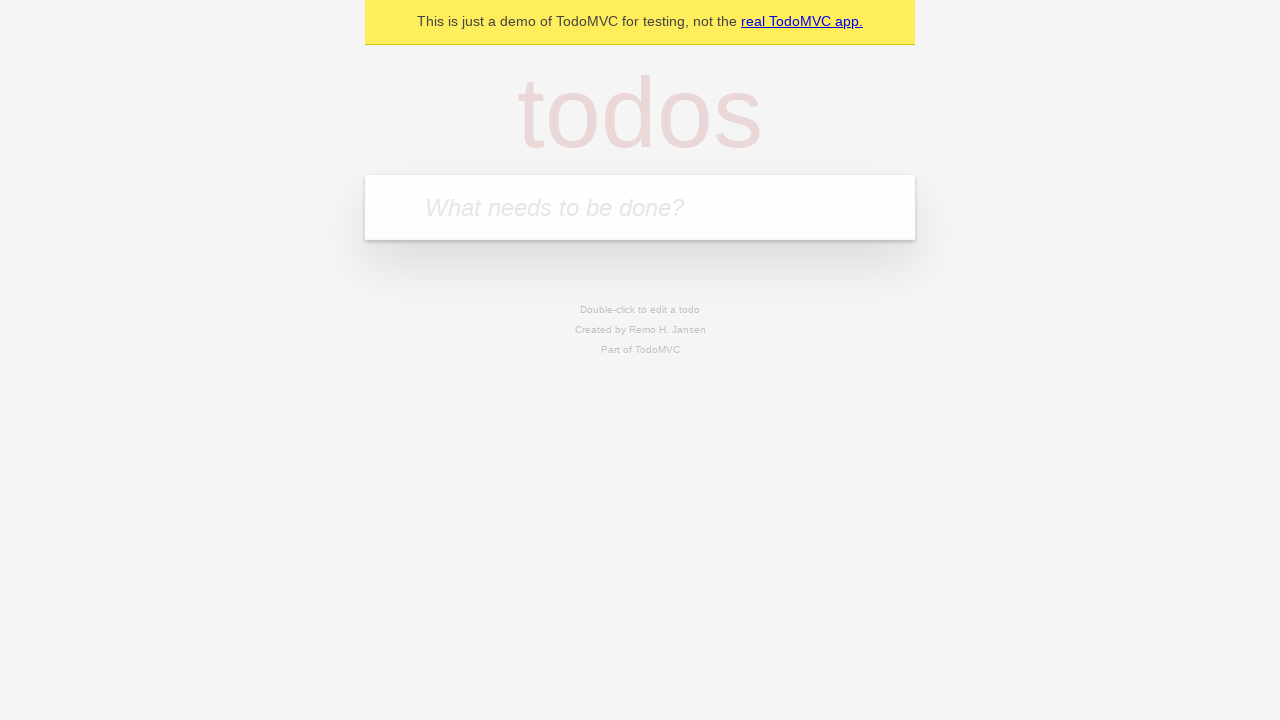

Filled input field with first todo: 'Закончить курс по playwright' on internal:attr=[placeholder="What needs to be done?"i]
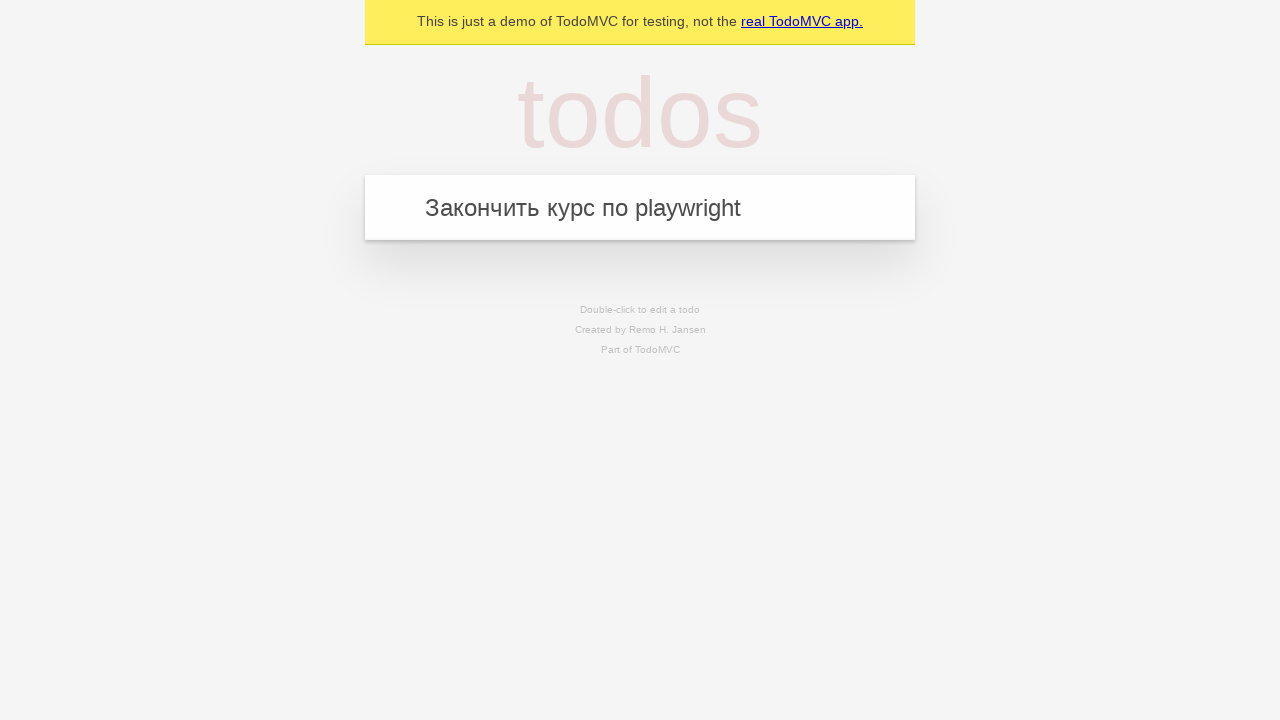

Pressed Enter to add first todo item on internal:attr=[placeholder="What needs to be done?"i]
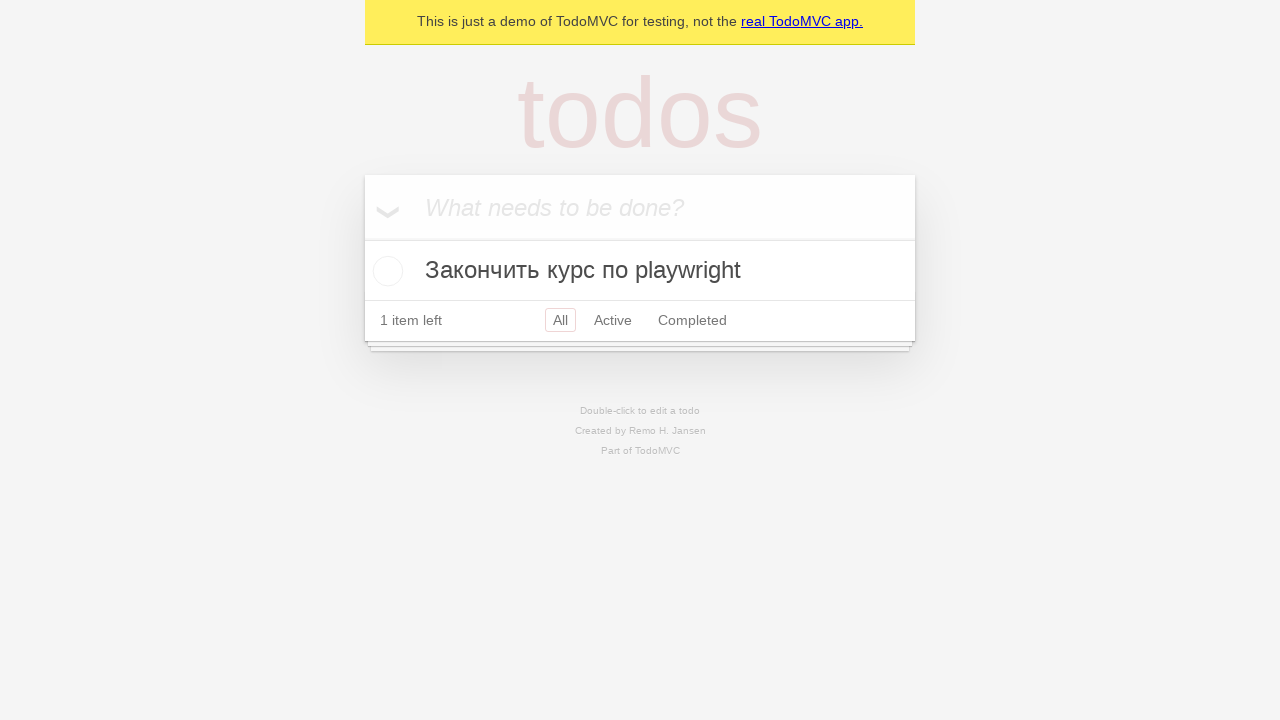

Filled input field with second todo: 'Добавить в резюме, что умею автоматизировать' on internal:attr=[placeholder="What needs to be done?"i]
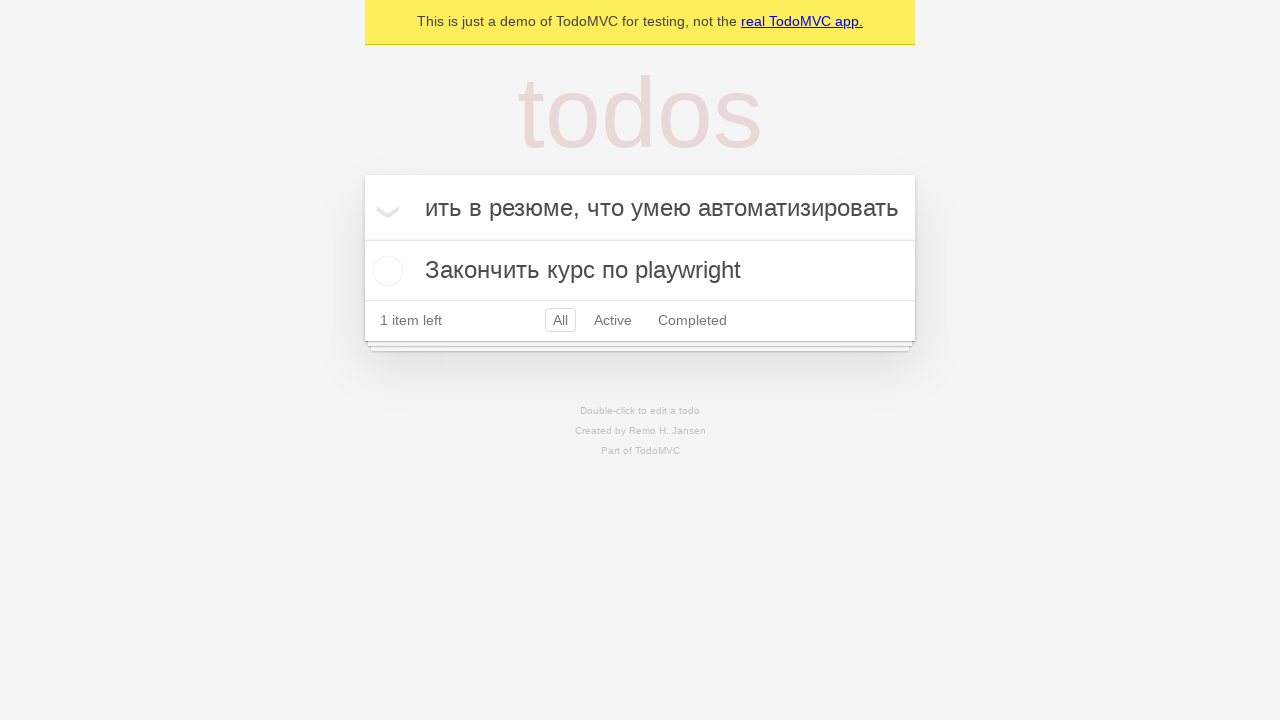

Pressed Enter to add second todo item on internal:attr=[placeholder="What needs to be done?"i]
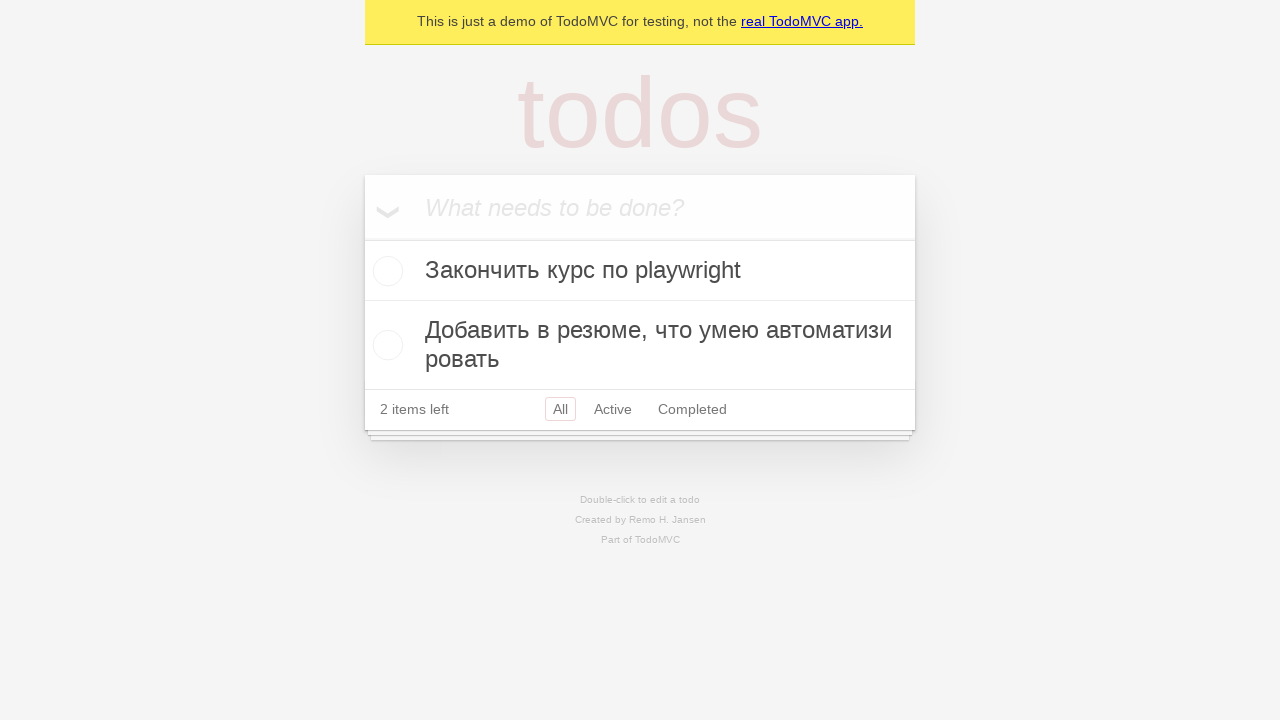

Clicked checkbox for first todo item to mark as completed at (385, 271) on internal:testid=[data-testid="todo-item"s] >> internal:role=checkbox >> nth=0
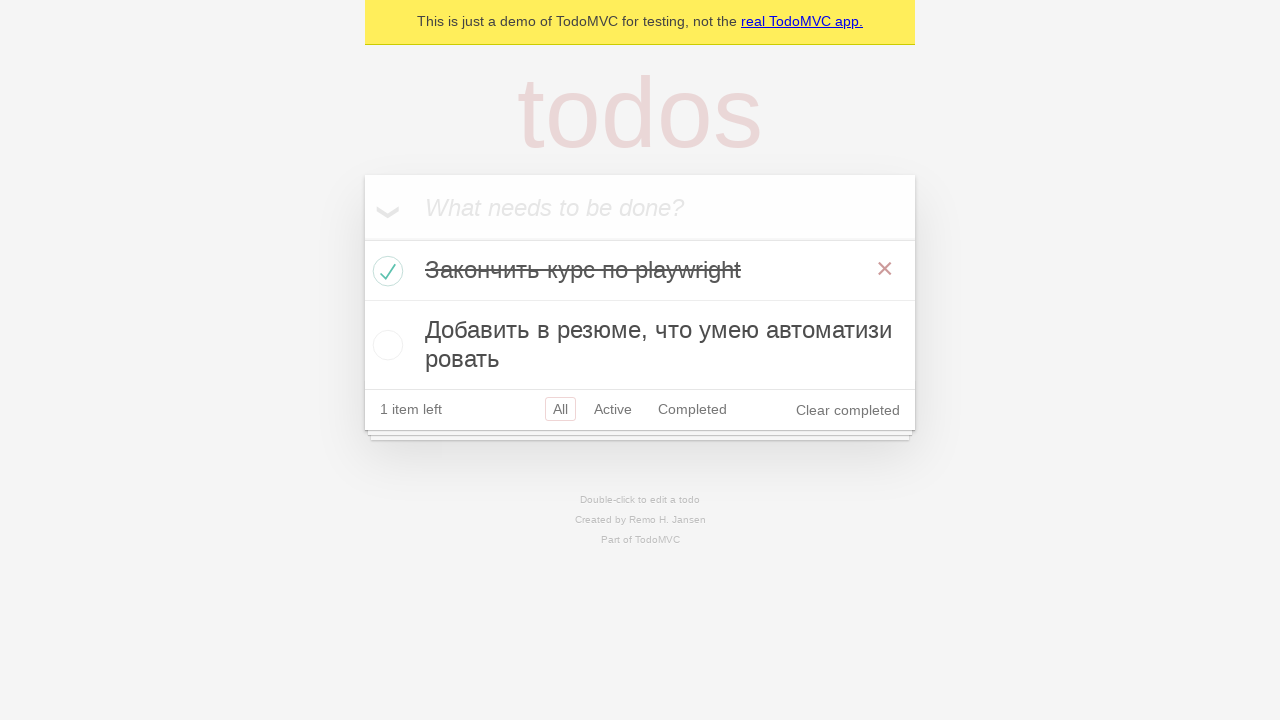

Verified first todo item has completed class
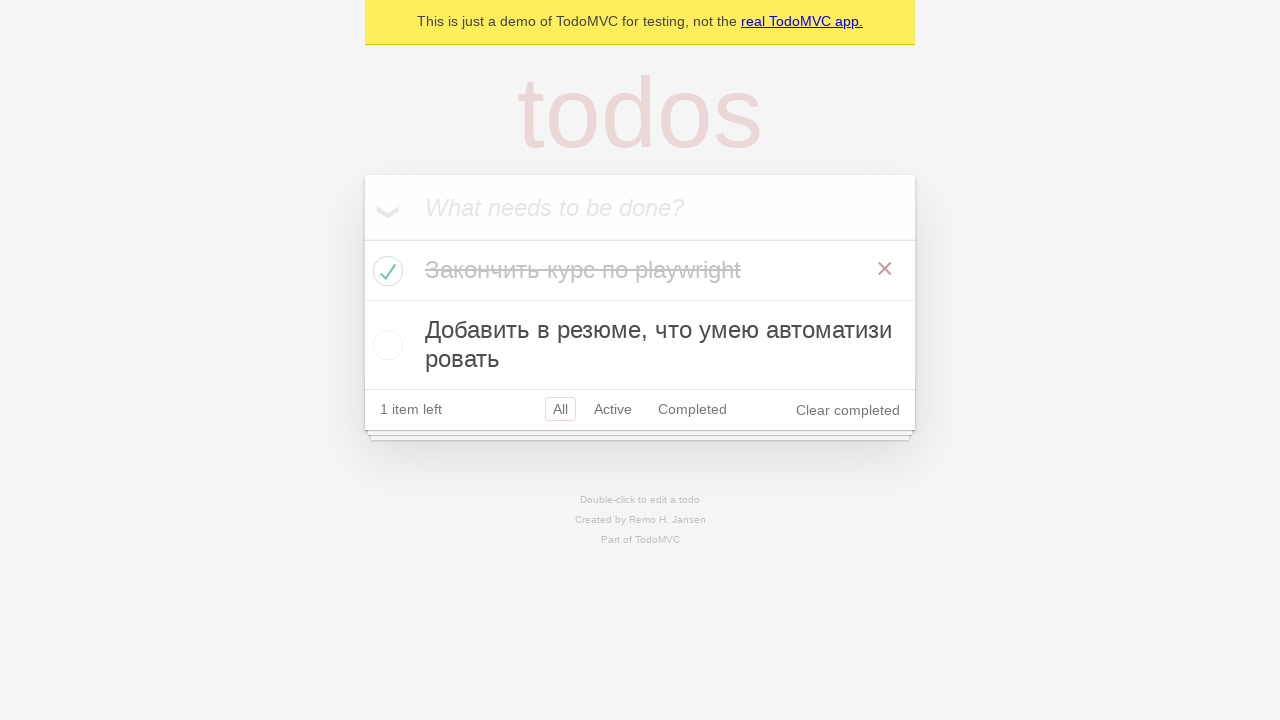

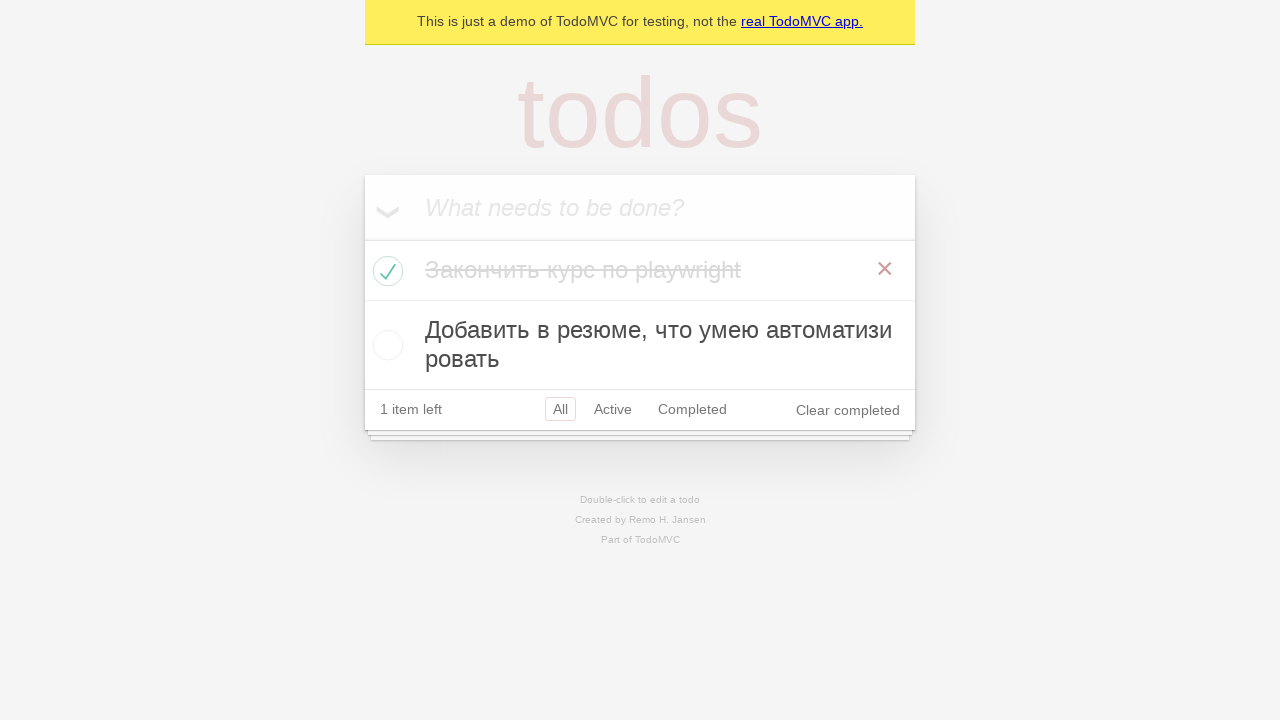